Tests the sorting functionality of a table by clicking on a column header to sort it, then navigates through paginated results using the "Next" button to find a specific item (Rice).

Starting URL: https://rahulshettyacademy.com/seleniumPractise/#/offers

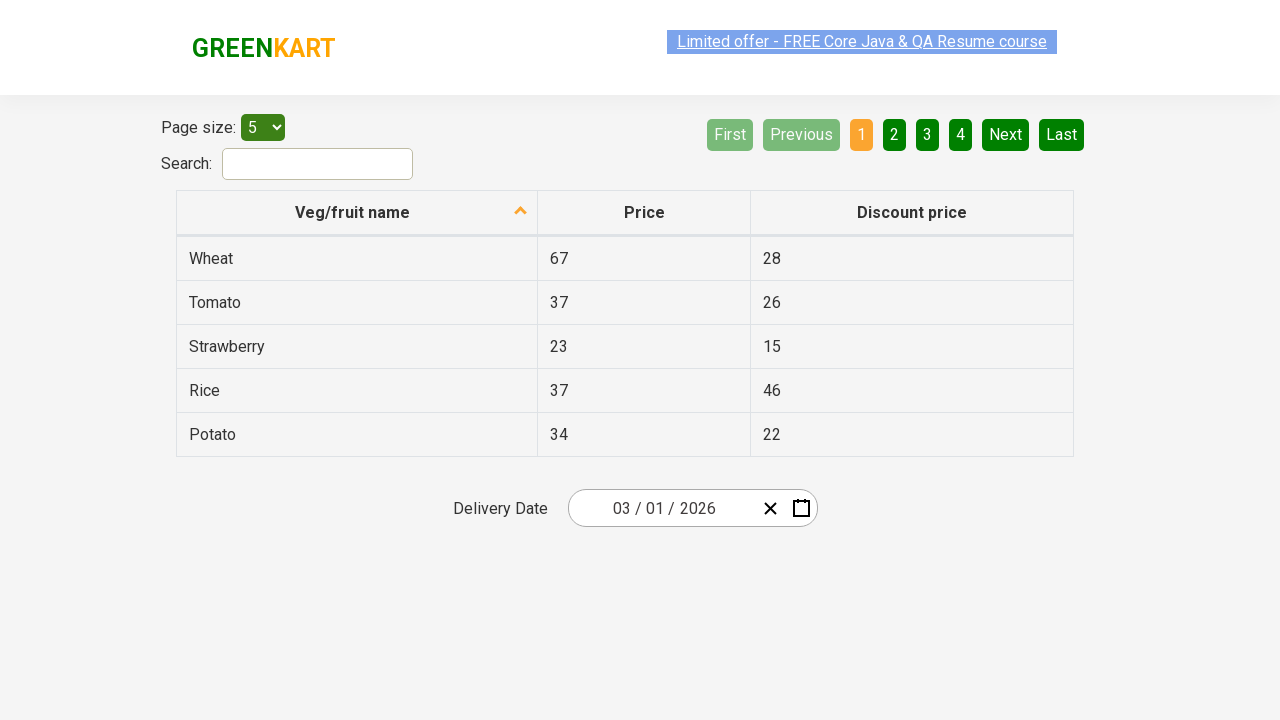

Clicked first column header to sort at (357, 213) on xpath=//tr//th[1]
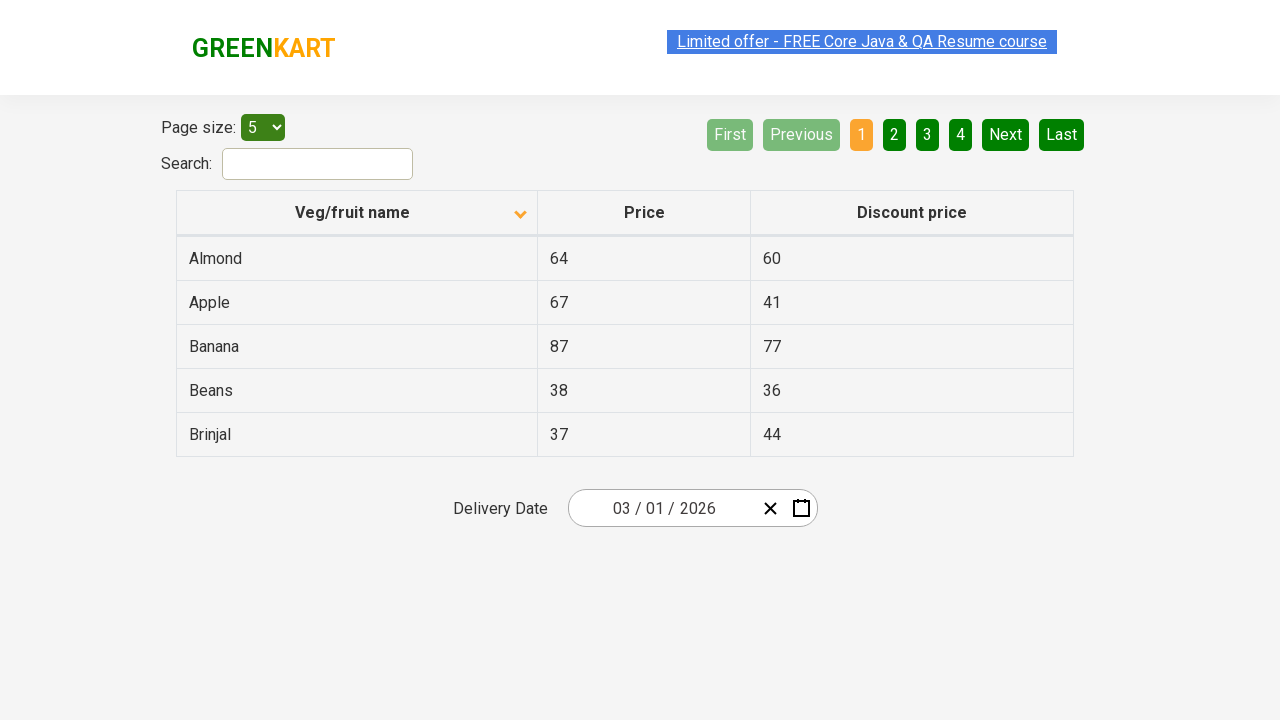

Table populated after sorting
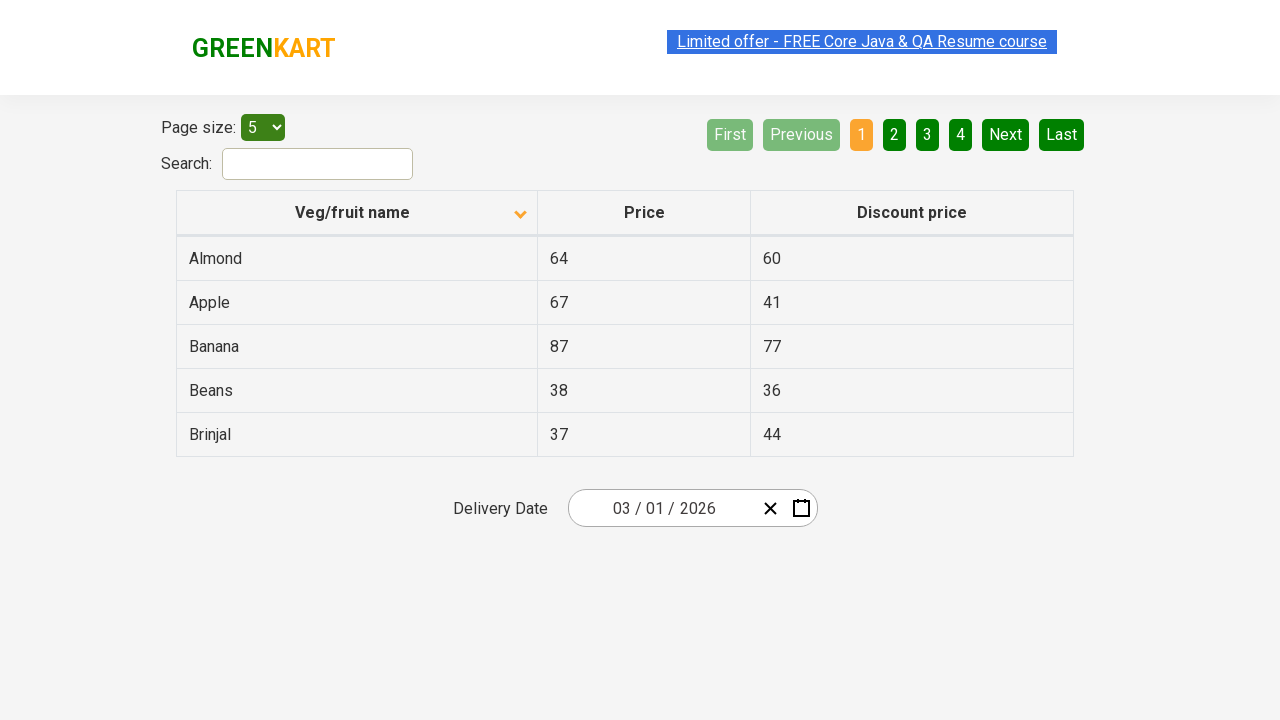

Retrieved 5 items from first column for sorting verification
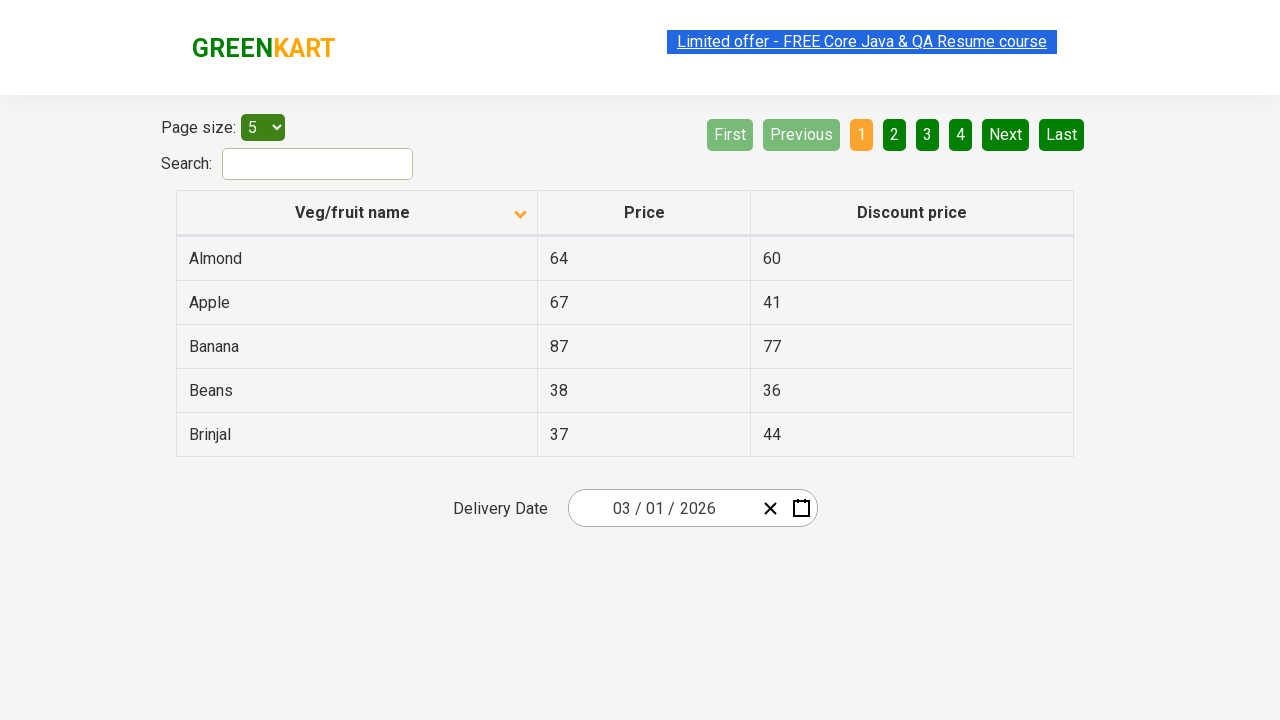

Verified column is properly sorted alphabetically
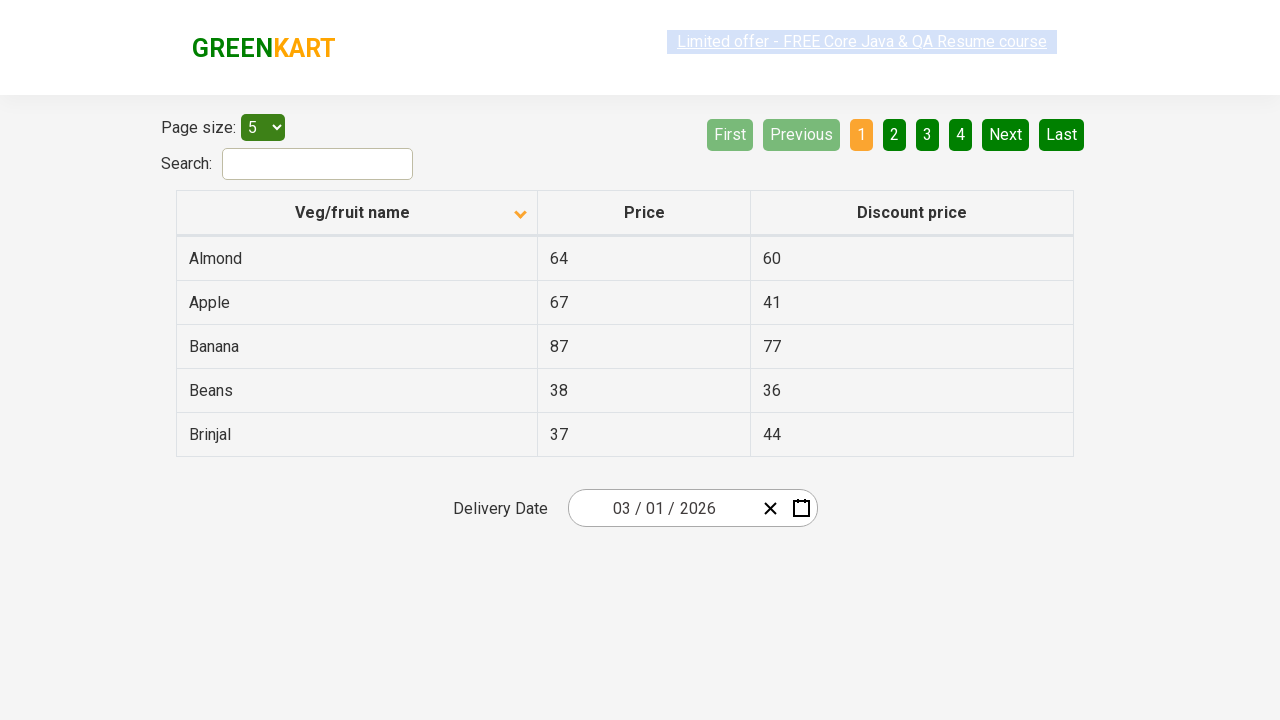

Retrieved 5 items from current page
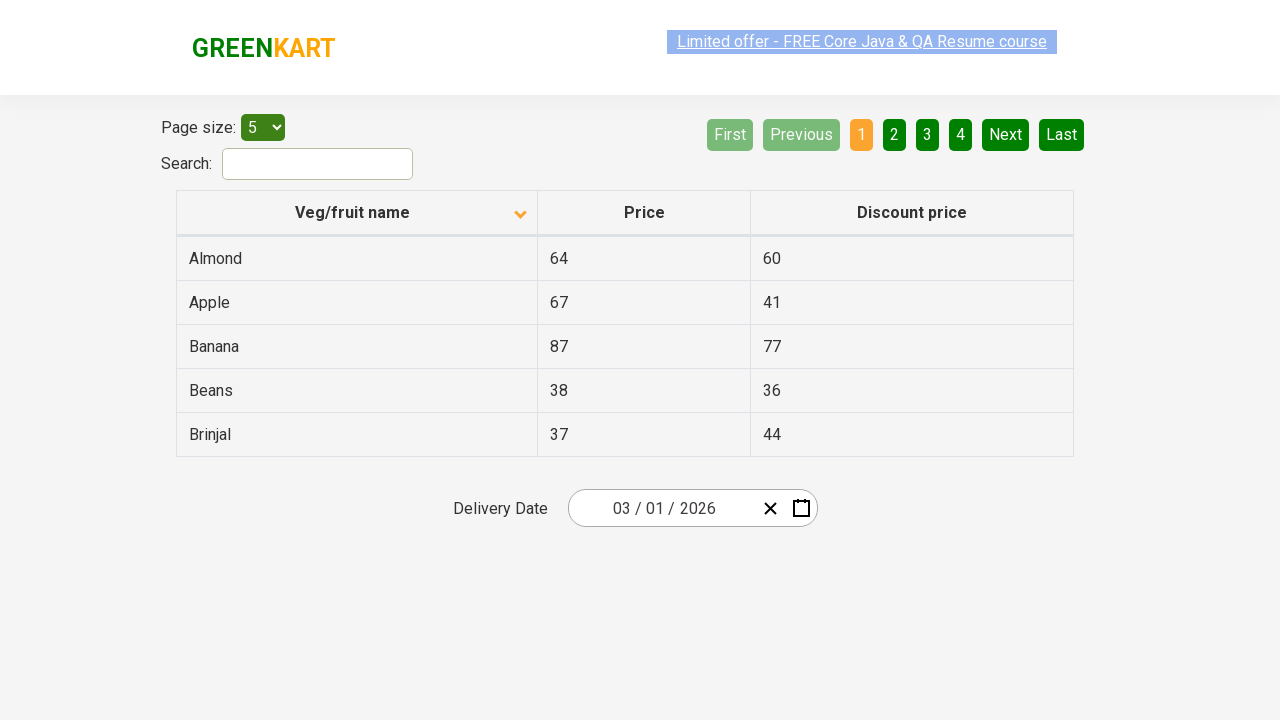

Clicked Next button to navigate to next page at (1006, 134) on [aria-label='Next']
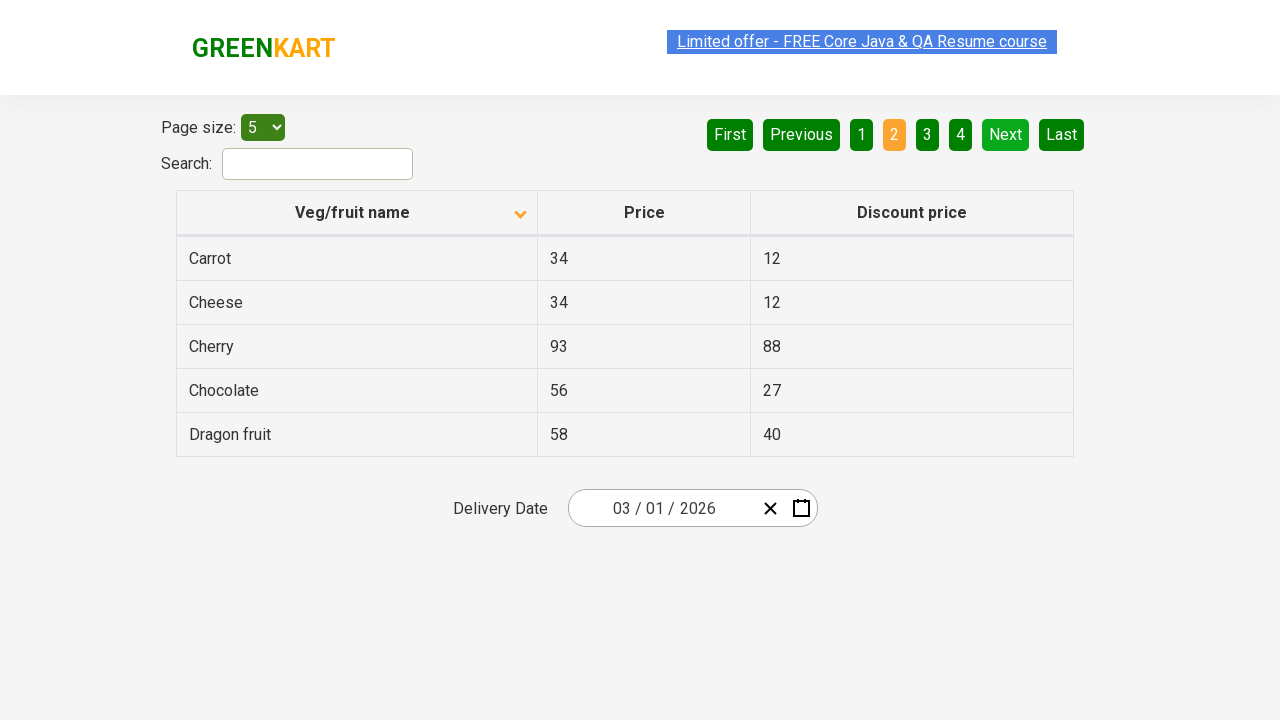

Waited for table to update after page navigation
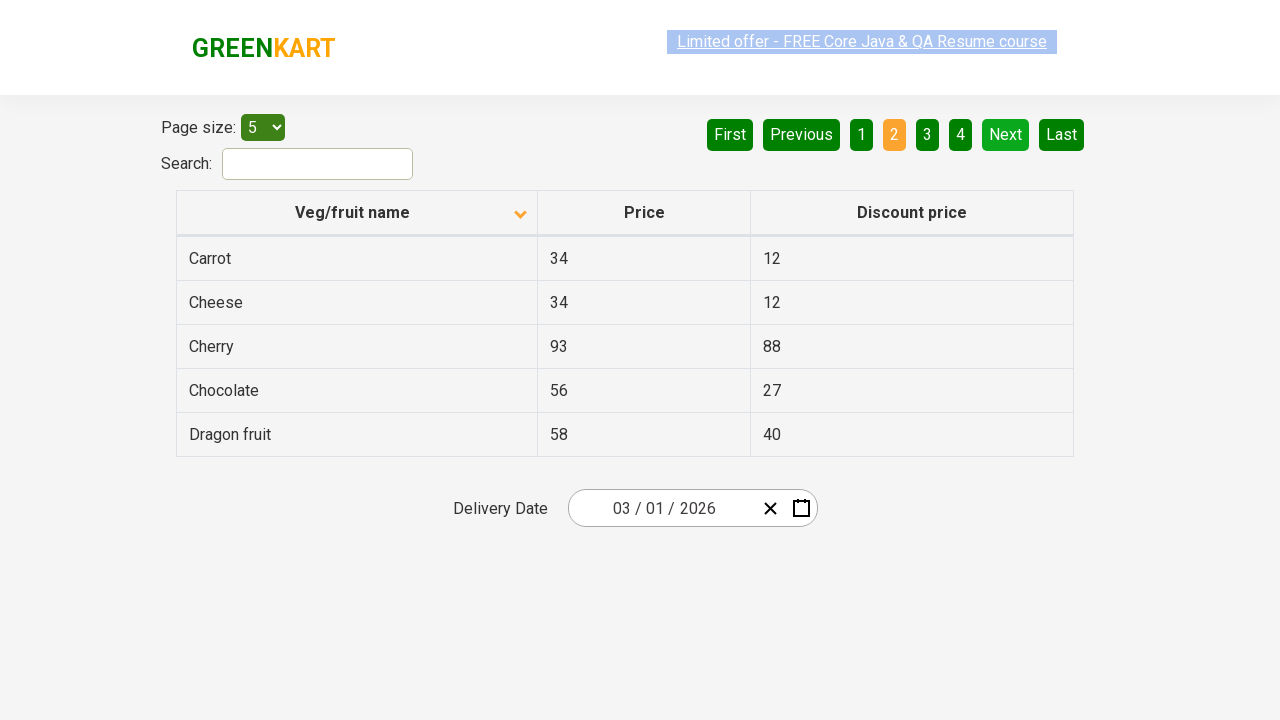

Retrieved 5 items from current page
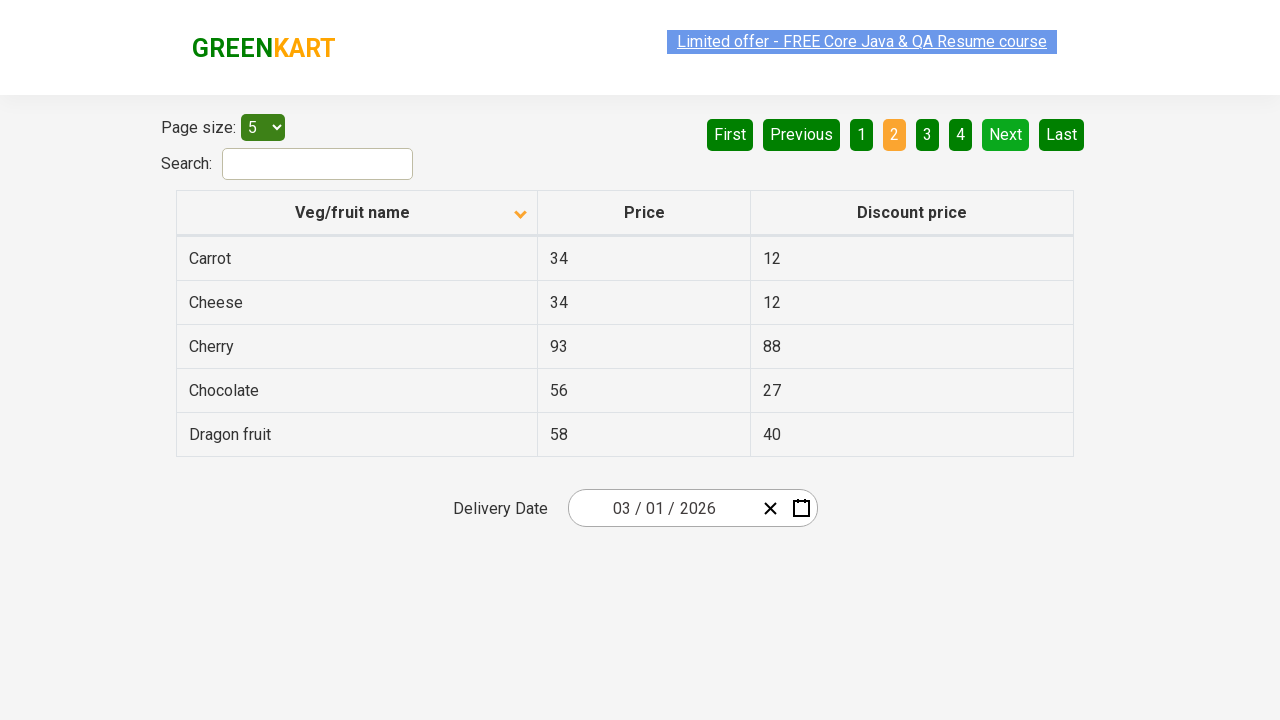

Clicked Next button to navigate to next page at (1006, 134) on [aria-label='Next']
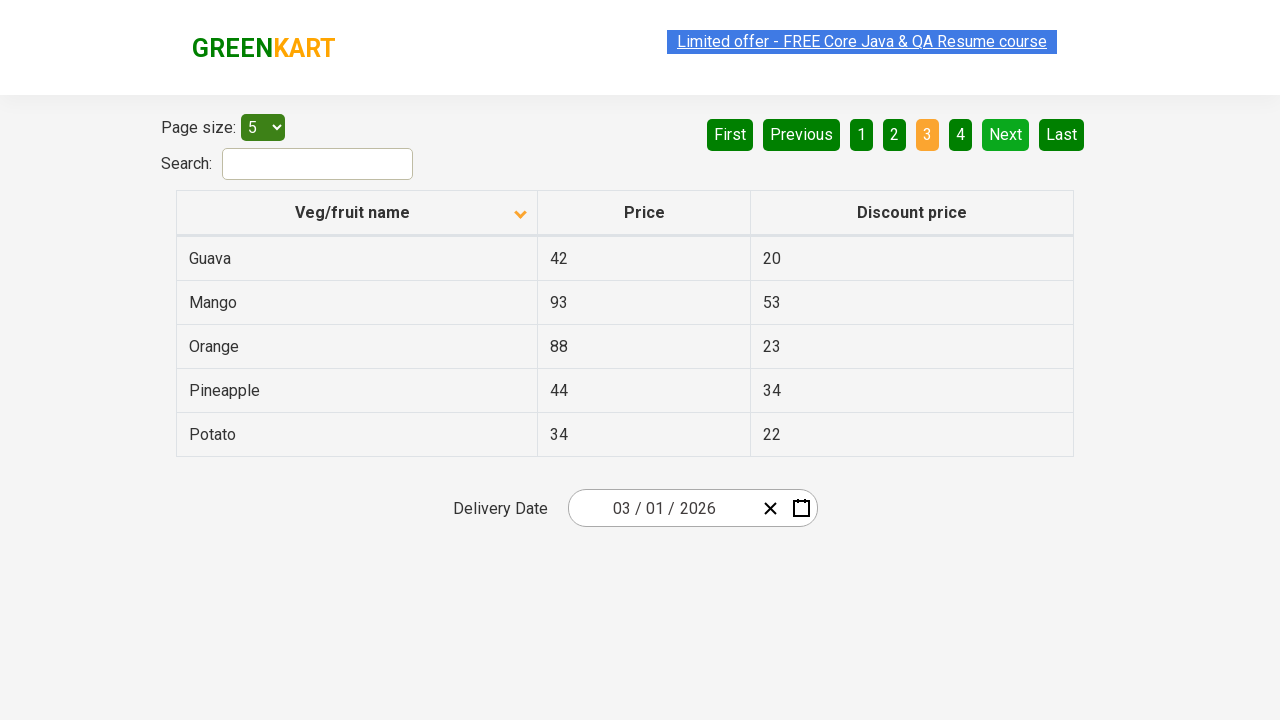

Waited for table to update after page navigation
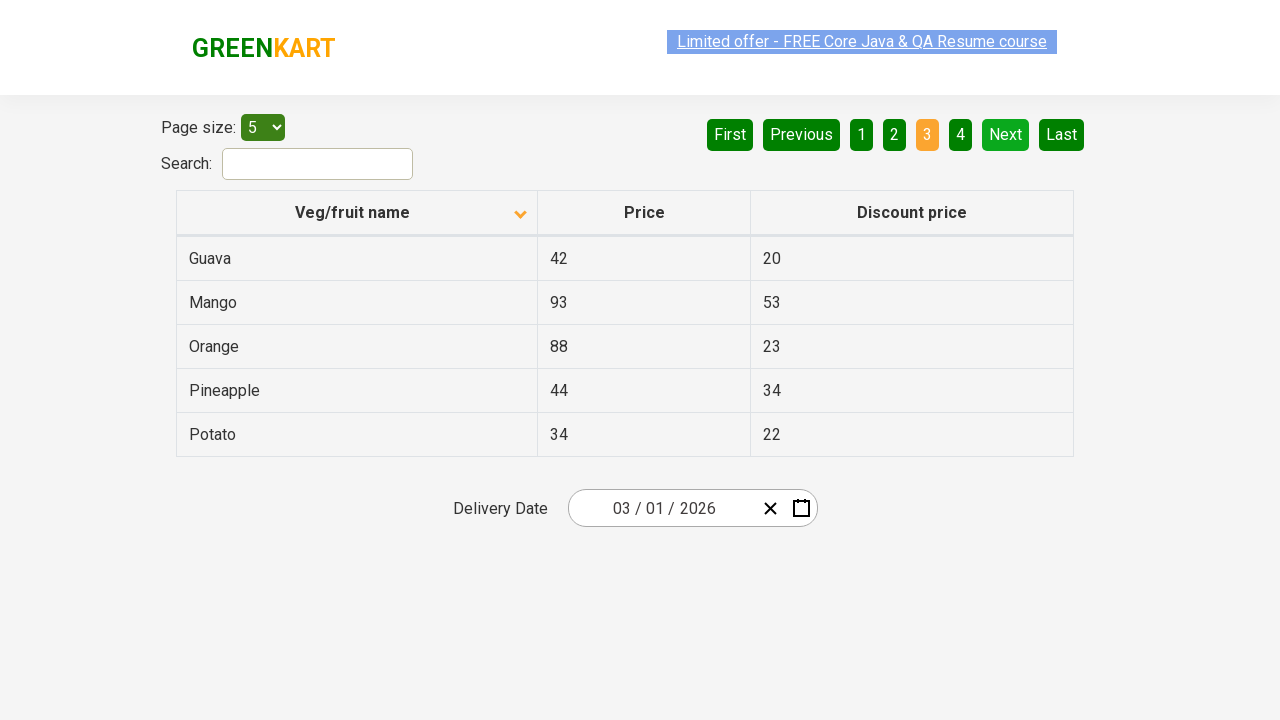

Retrieved 5 items from current page
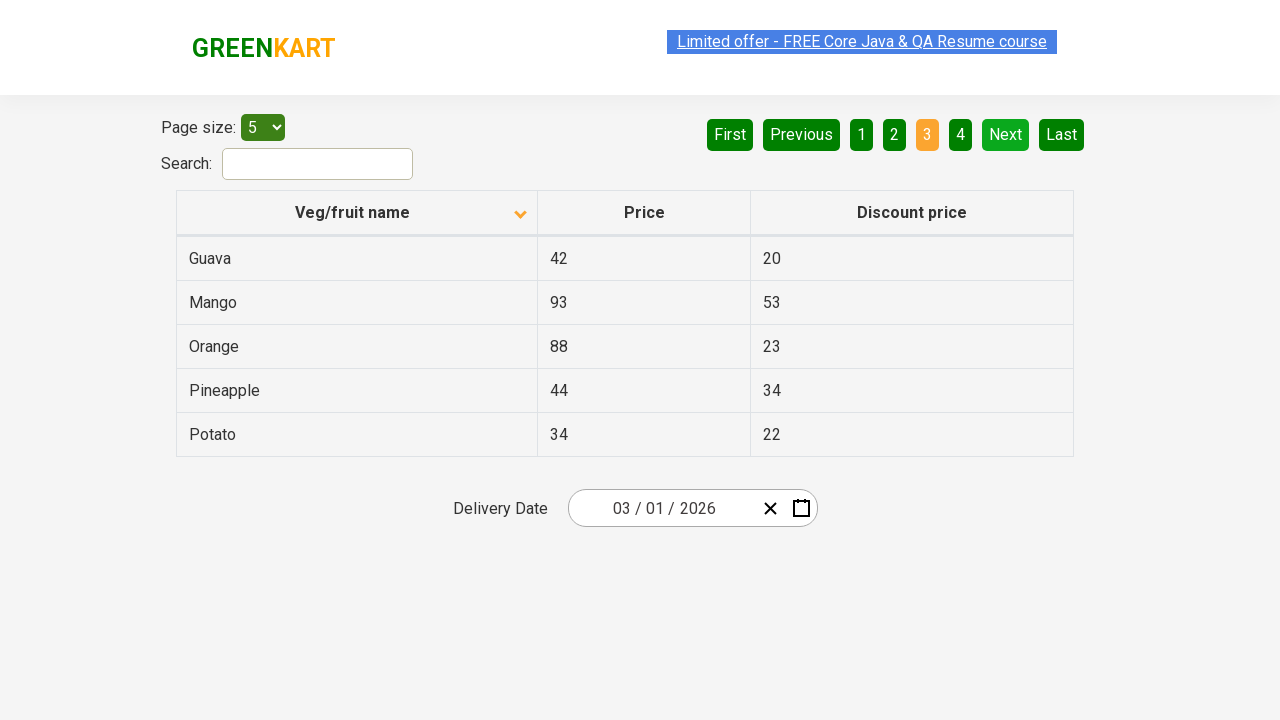

Clicked Next button to navigate to next page at (1006, 134) on [aria-label='Next']
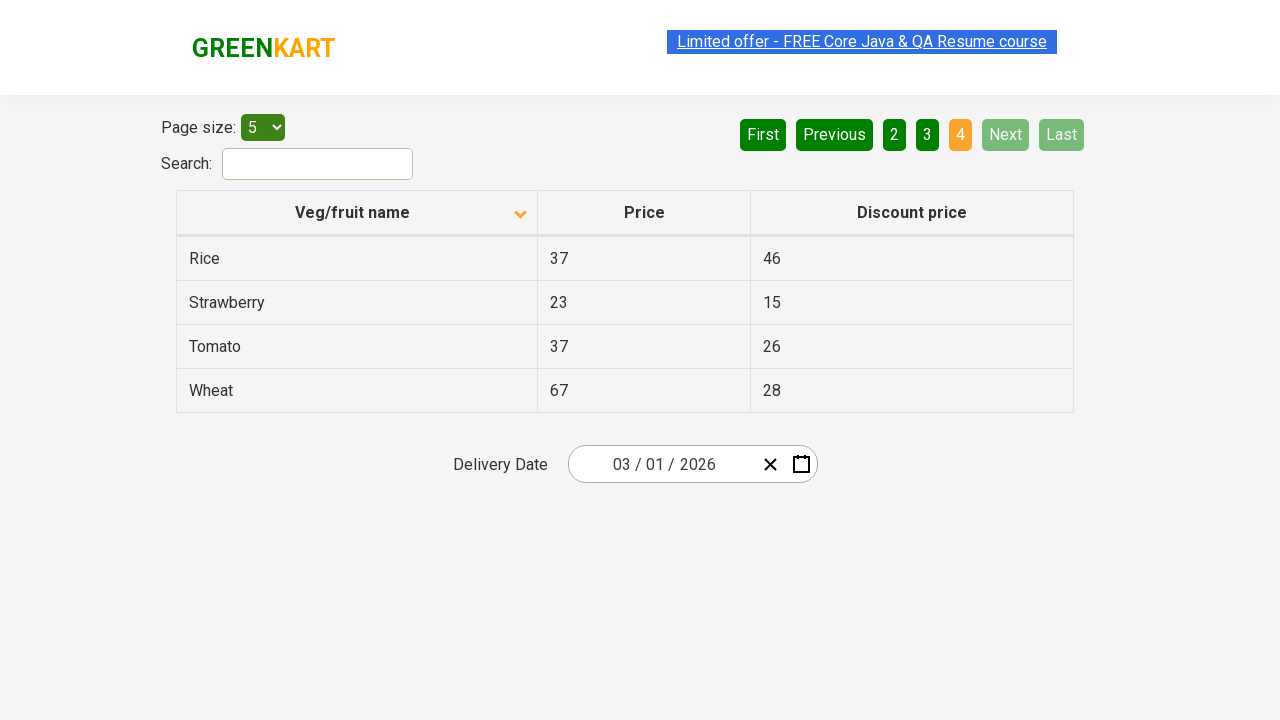

Waited for table to update after page navigation
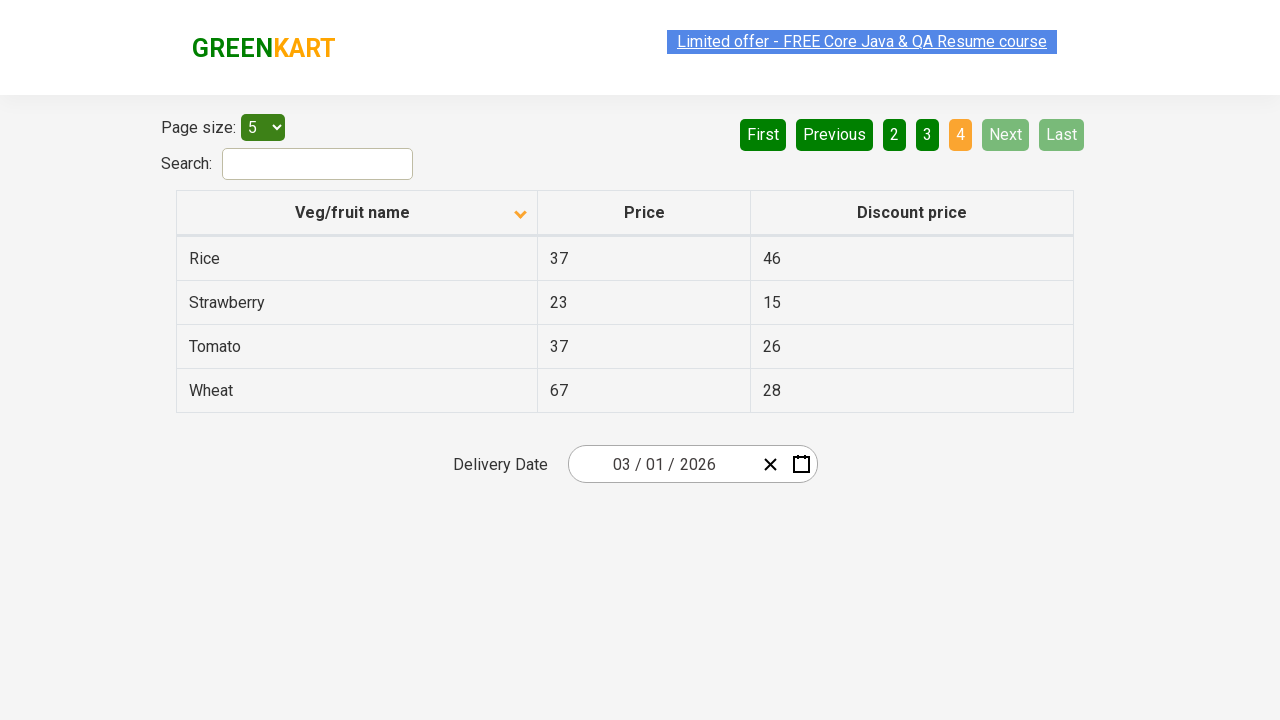

Retrieved 4 items from current page
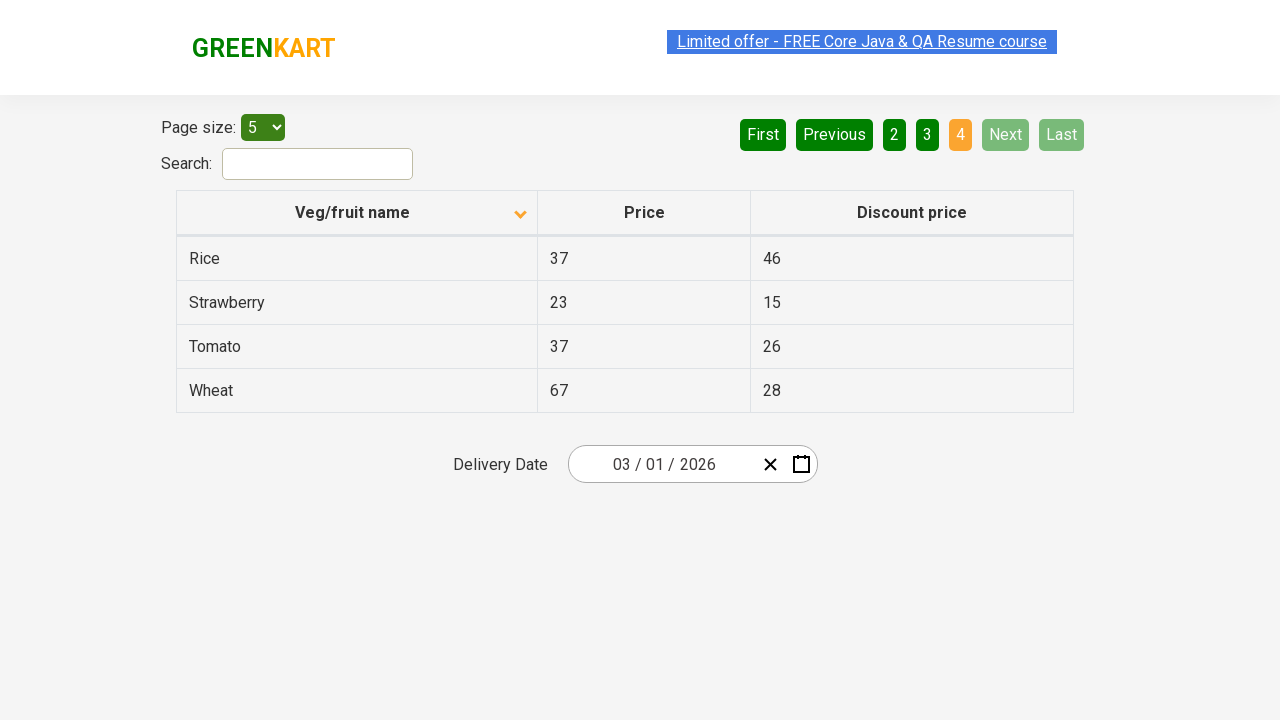

Found and clicked on Rice item in table at (357, 258) on xpath=//tr//td[1][contains(text(), 'Rice')]
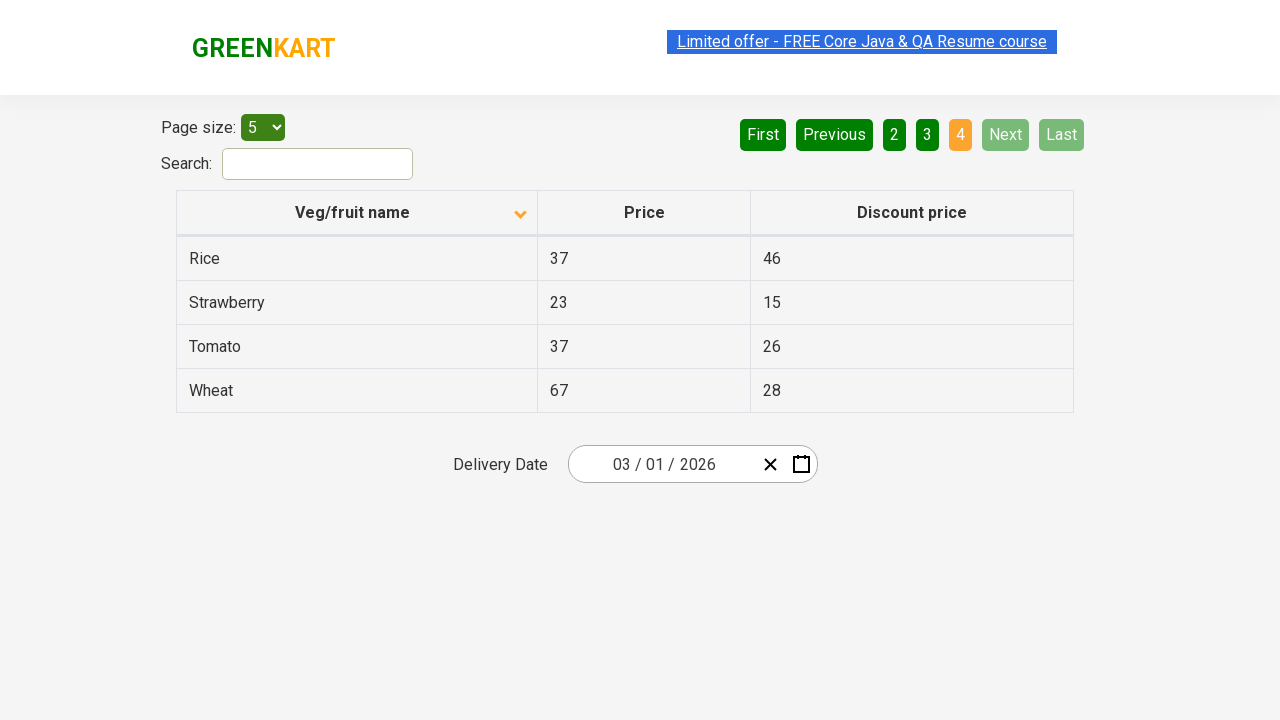

Verified Rice item was successfully found in the paginated table
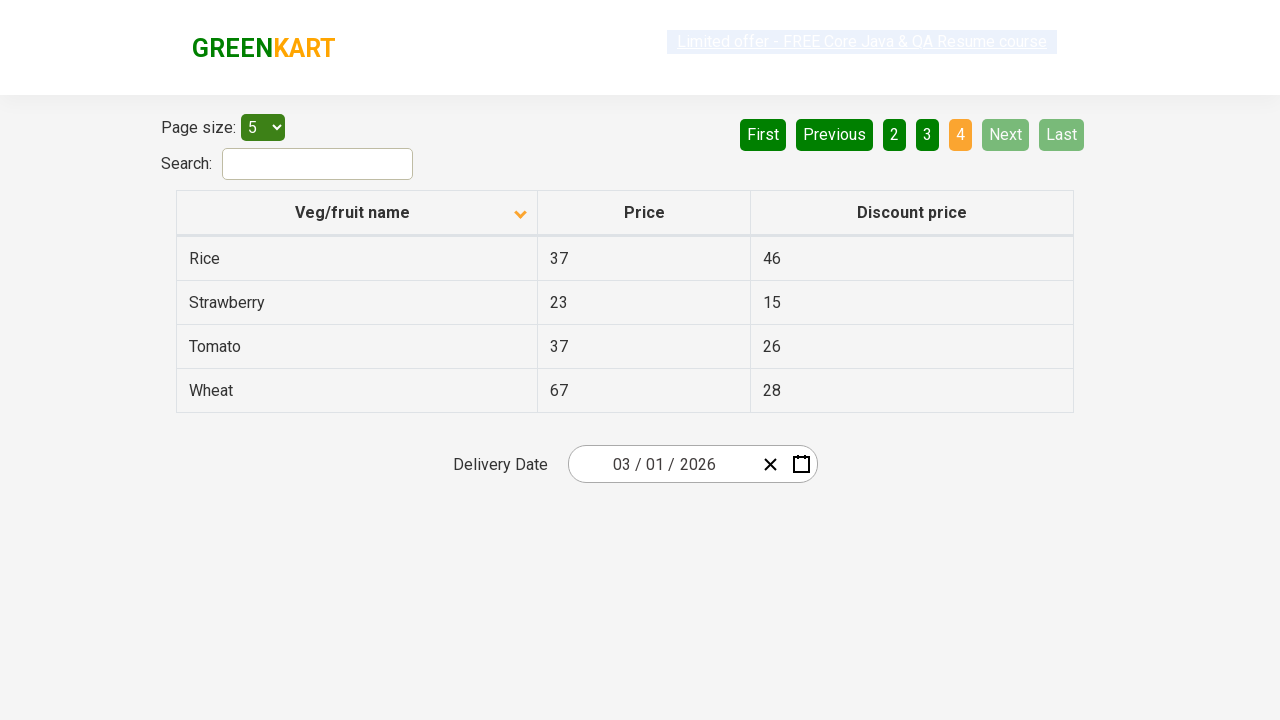

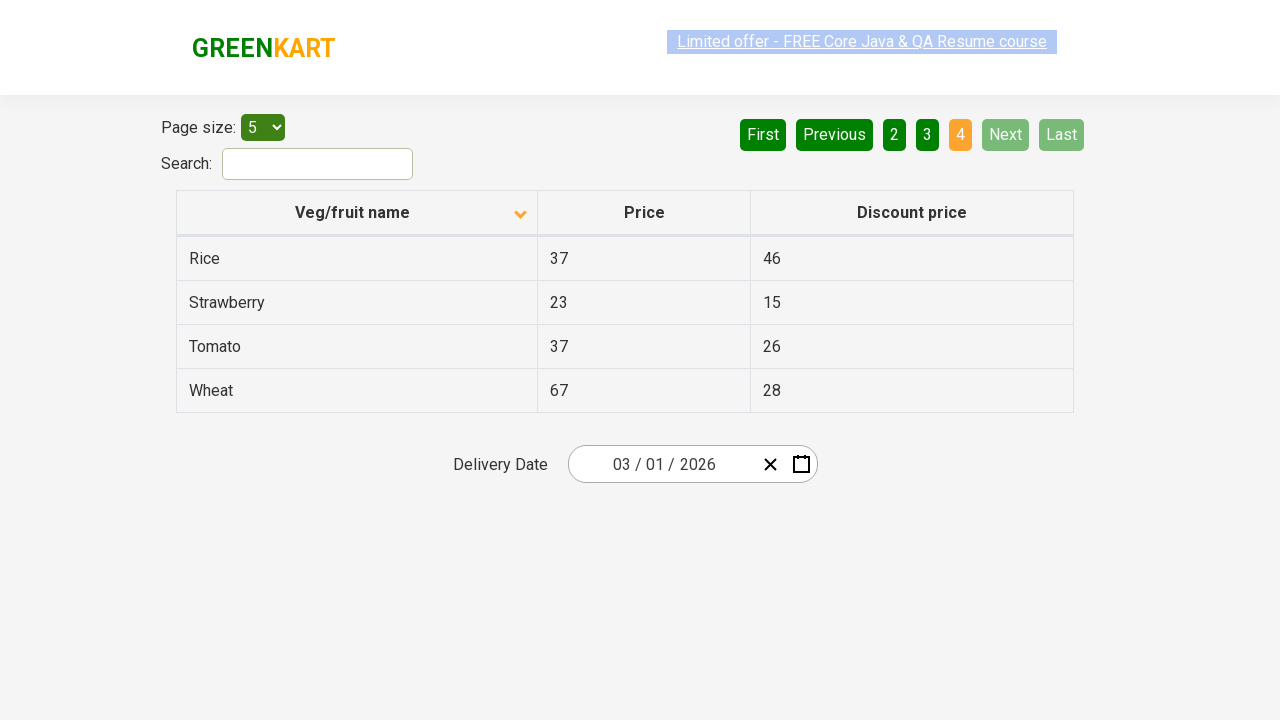